Tests opting out of A/B tests by first visiting the main page, adding an opt-out cookie, then navigating to the A/B test page and verifying it shows "No A/B Test".

Starting URL: http://the-internet.herokuapp.com

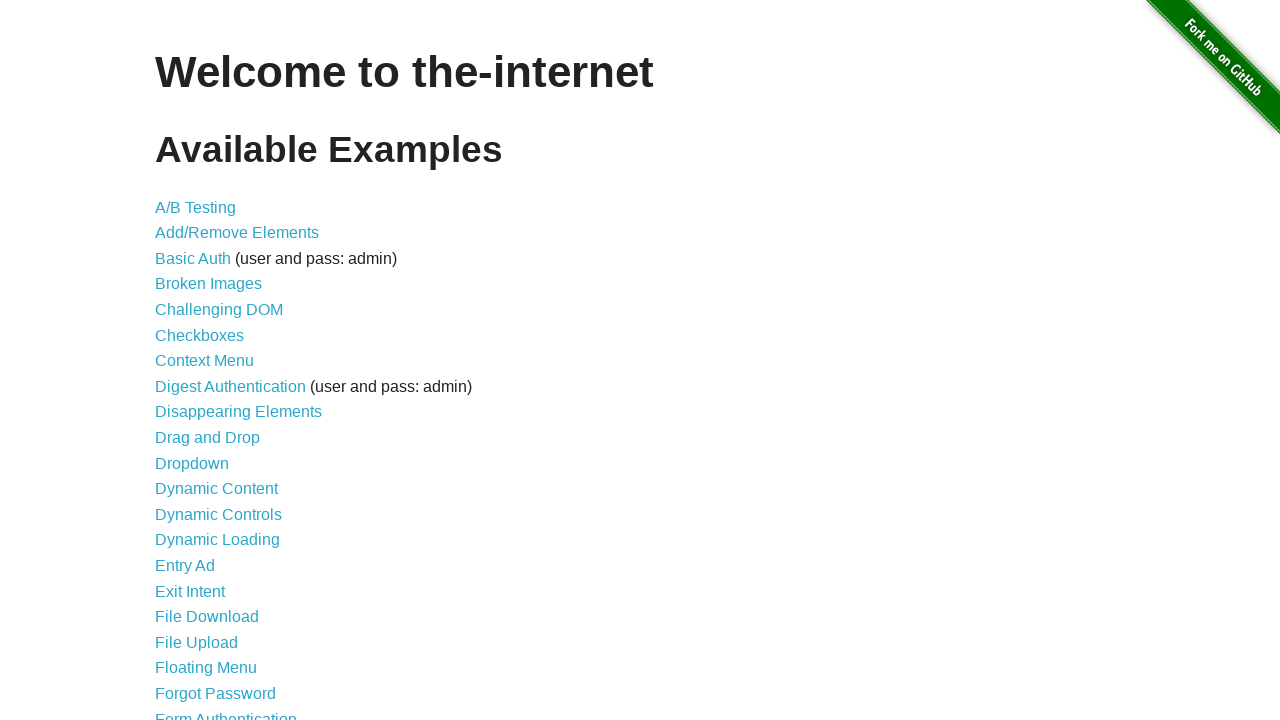

Added optimizelyOptOut cookie with value 'true'
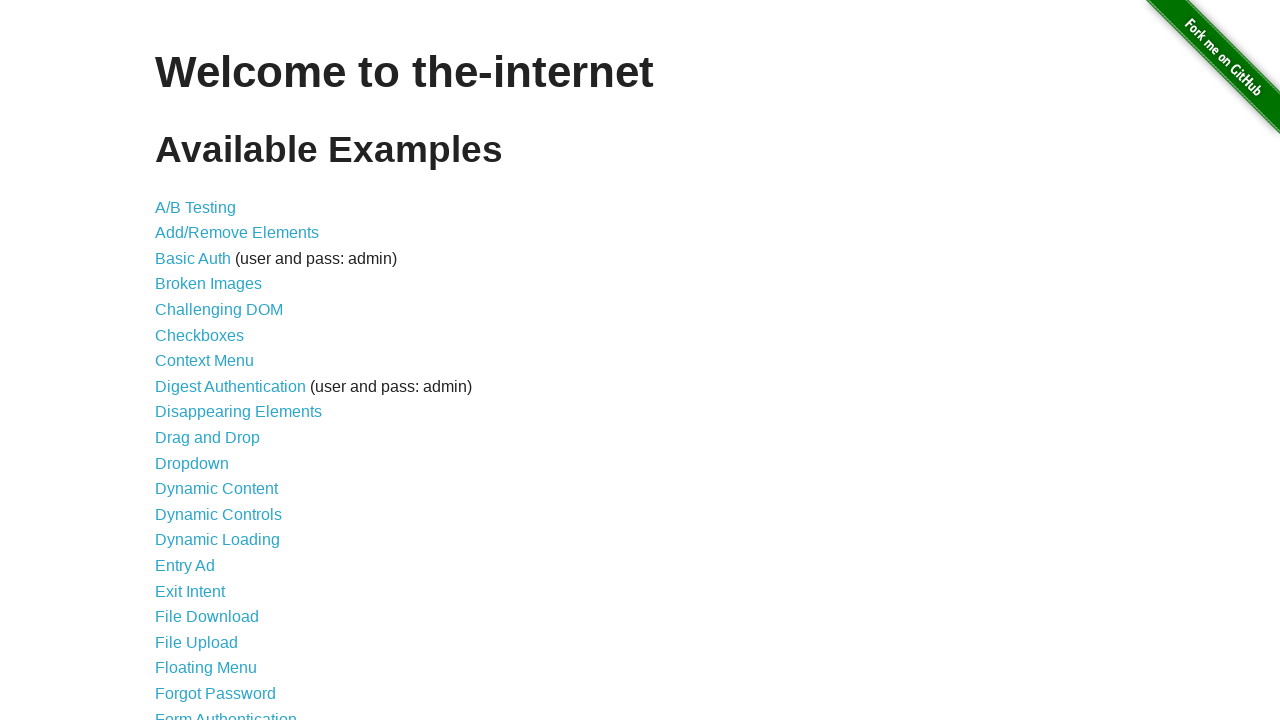

Navigated to A/B test page at http://the-internet.herokuapp.com/abtest
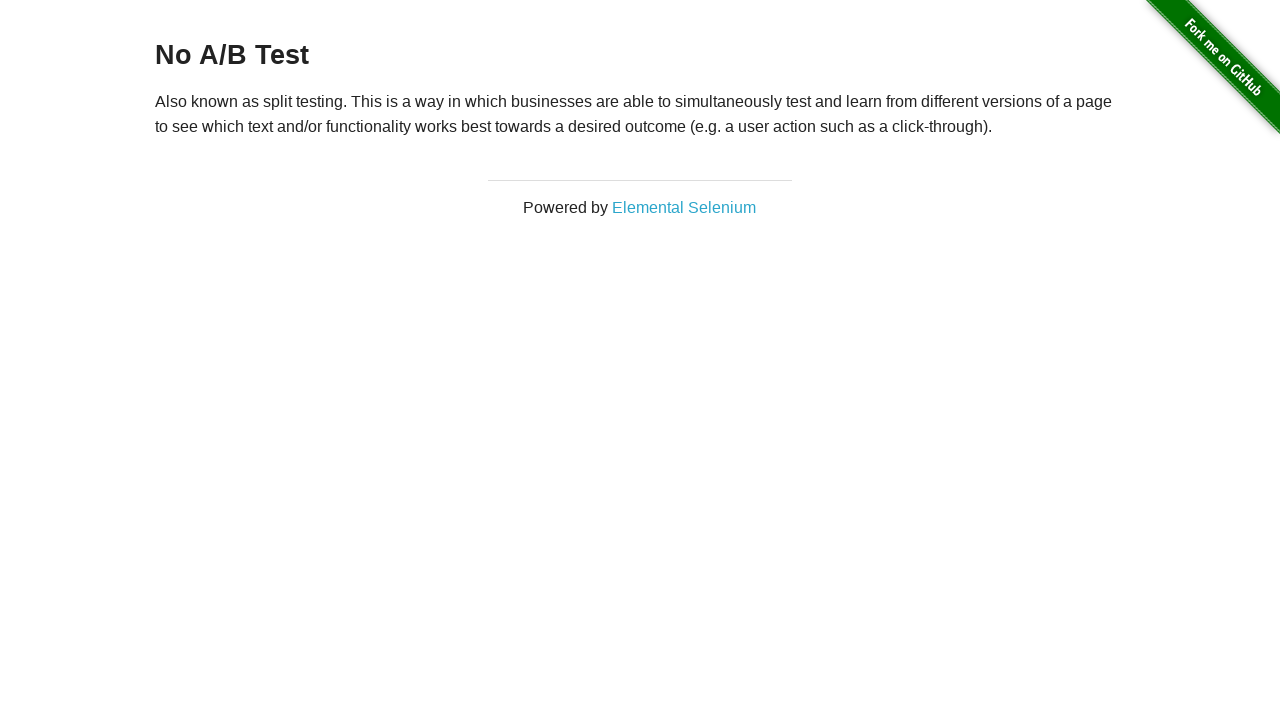

Retrieved heading text content
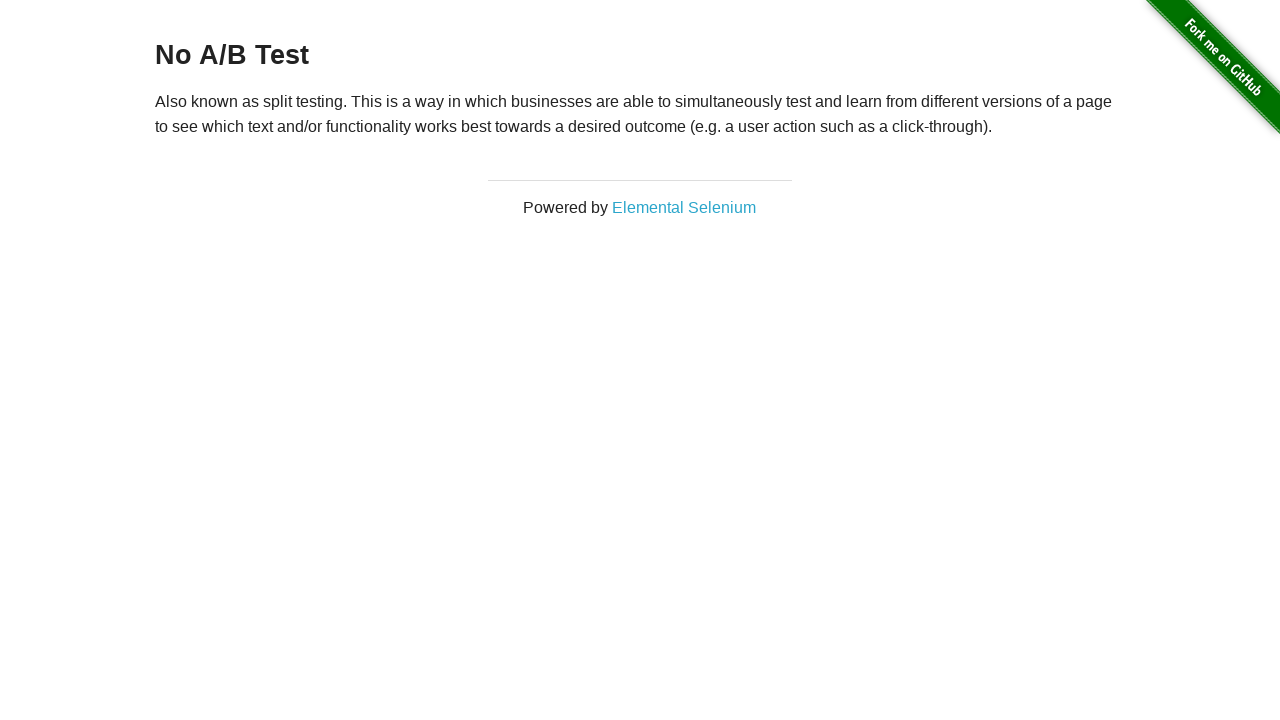

Verified heading shows 'No A/B Test' - opt-out successful
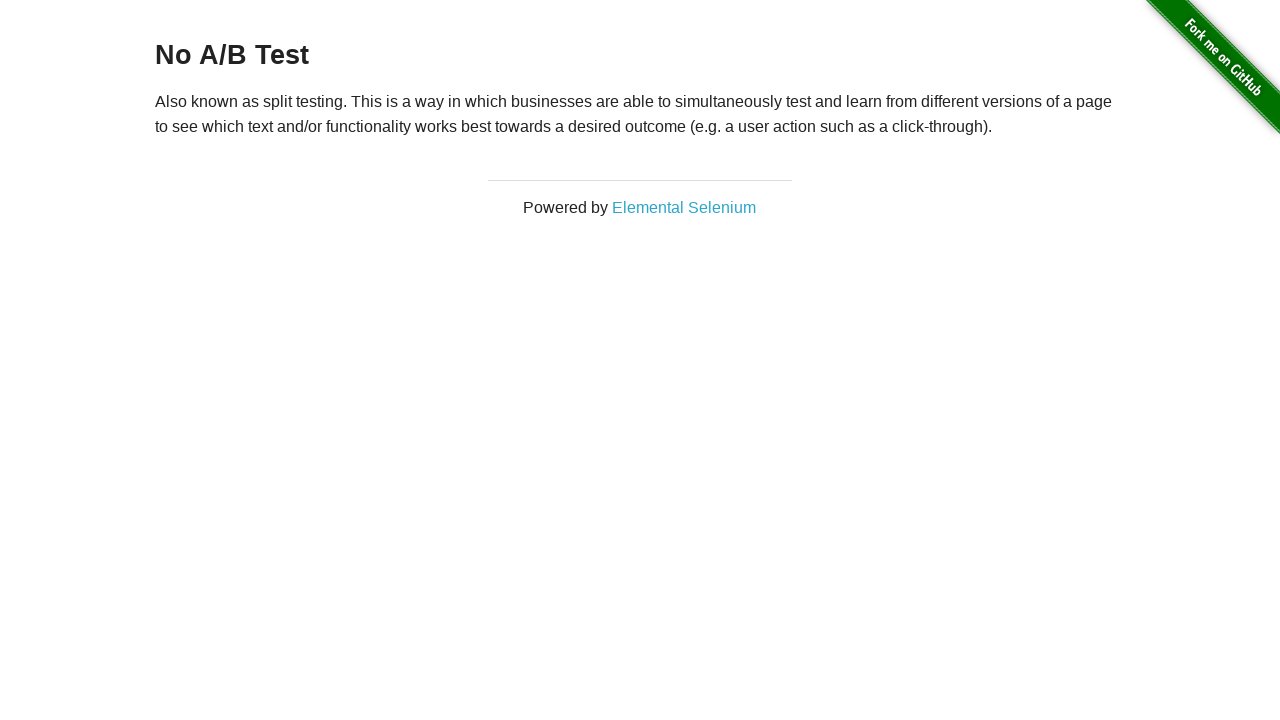

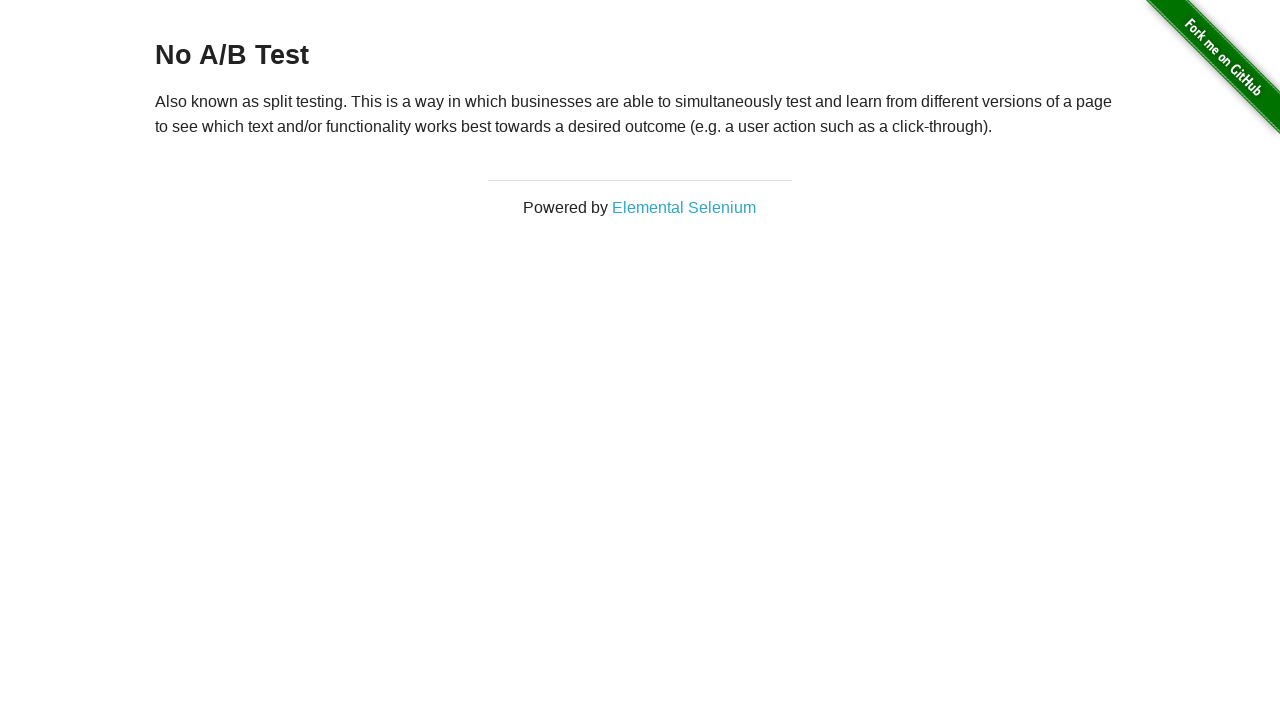